Tests a math problem form by reading two numbers displayed on the page, calculating their sum, selecting the sum from a dropdown menu, and submitting the form.

Starting URL: http://suninjuly.github.io/selects2.html

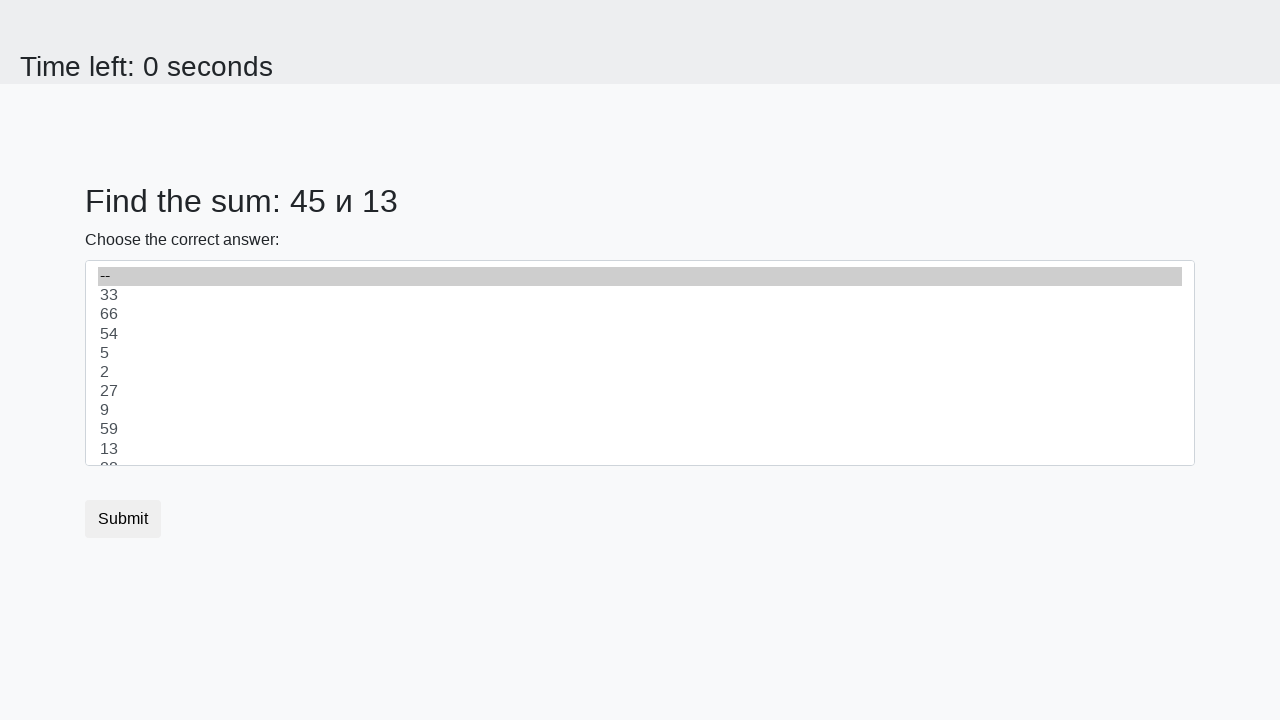

Read first number from #num1 element
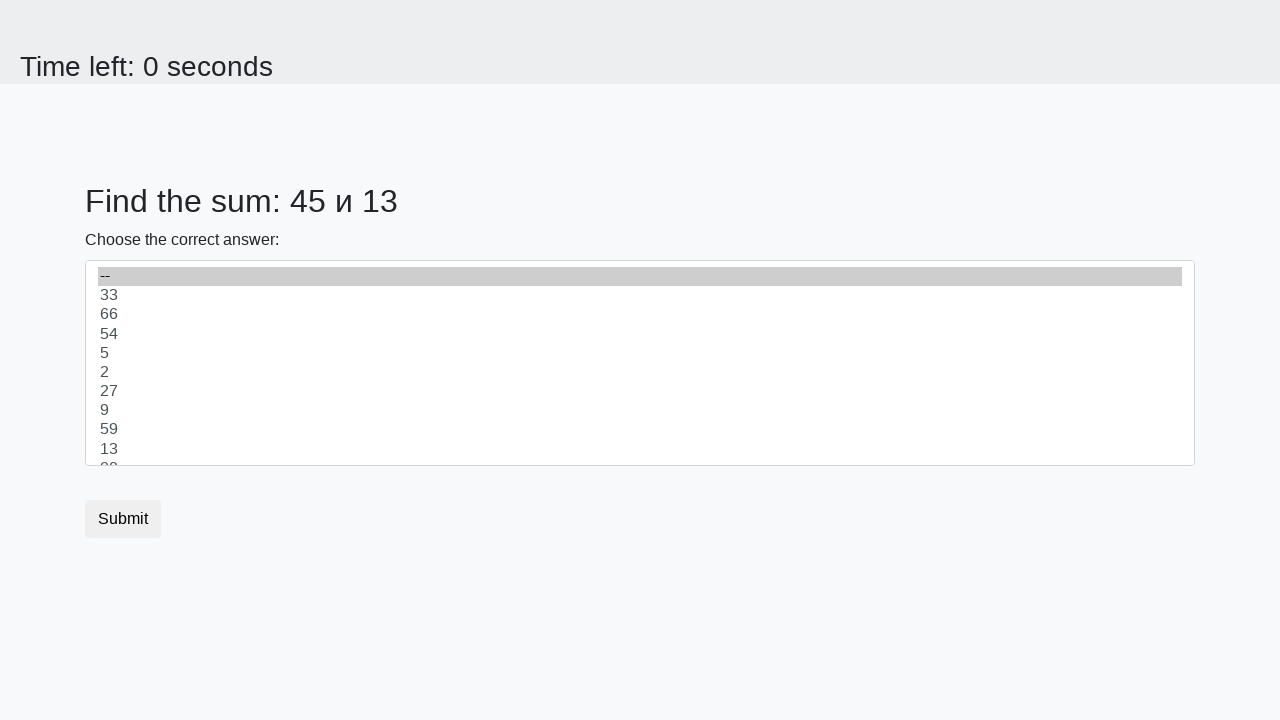

Parsed first number as integer
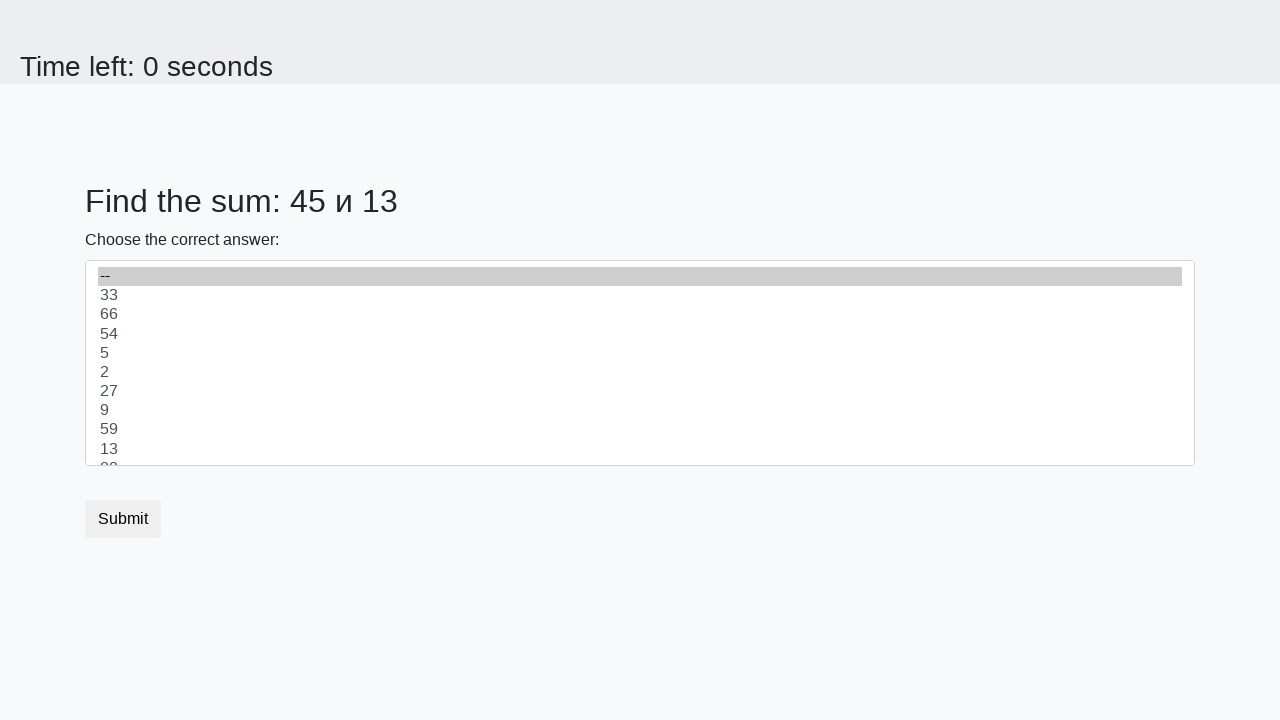

Read second number from #num2 element
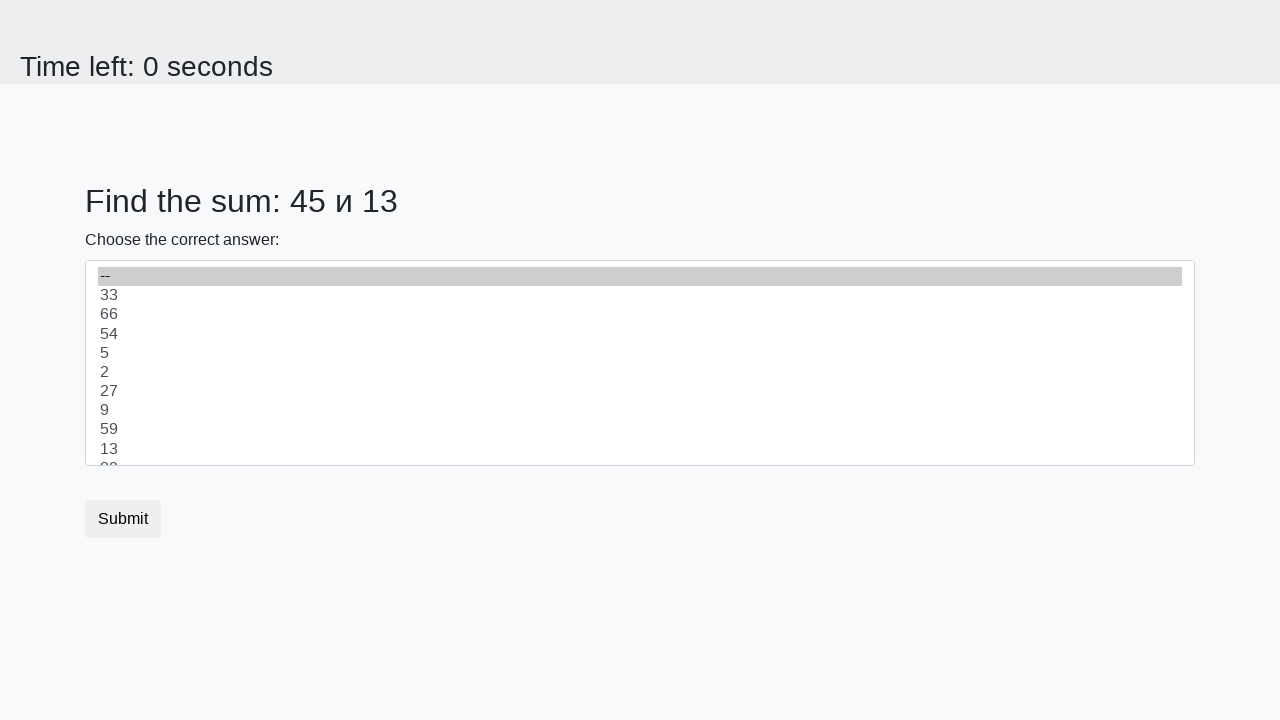

Parsed second number as integer
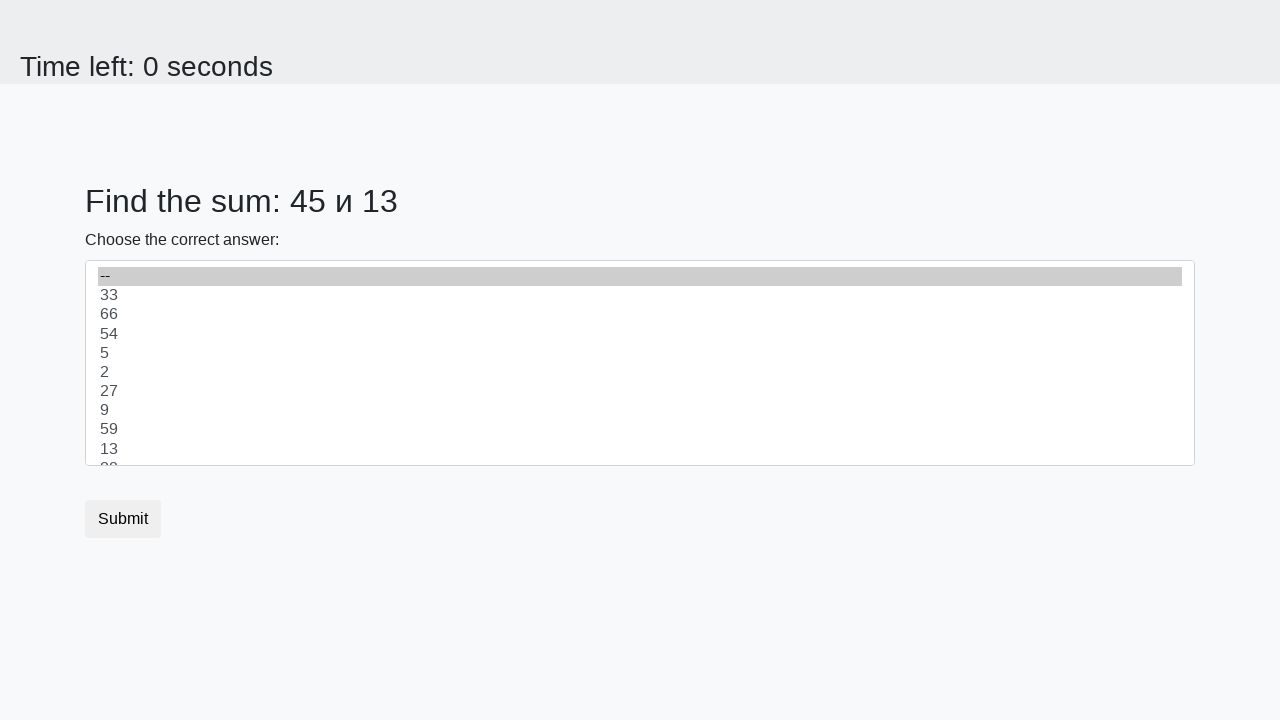

Calculated sum: 45 + 13 = 58
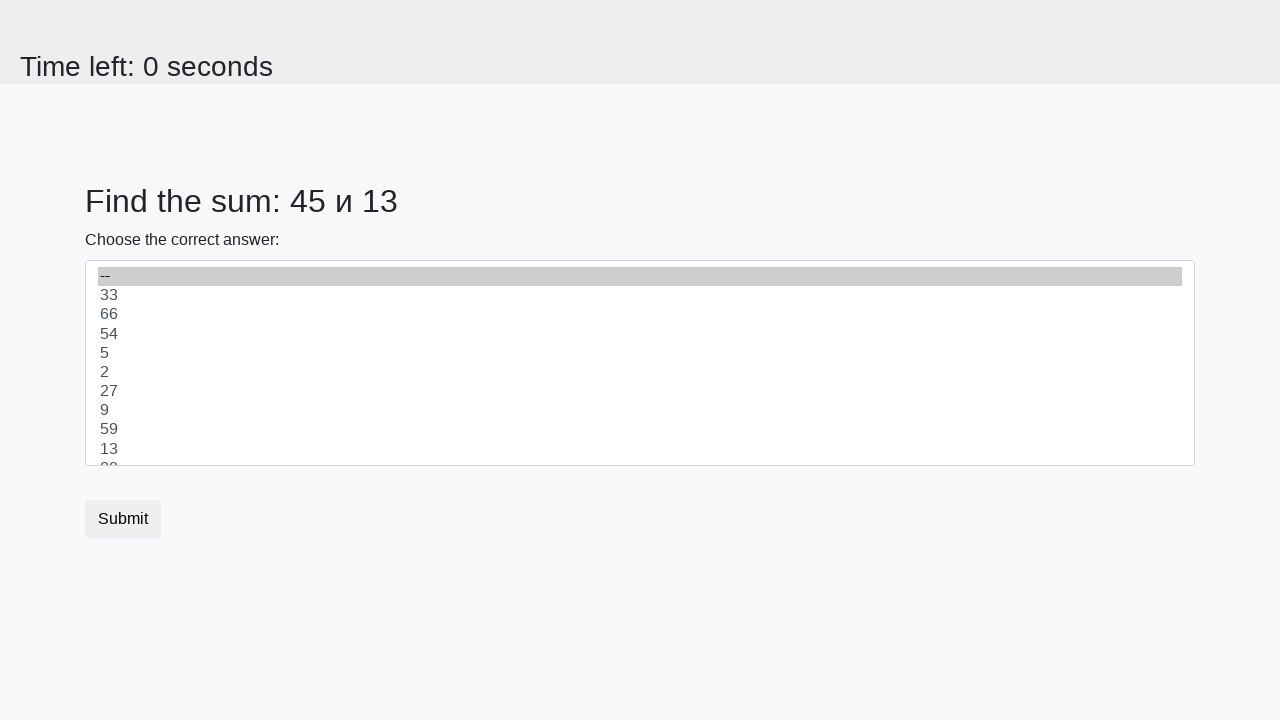

Selected sum value 58 from dropdown on #dropdown
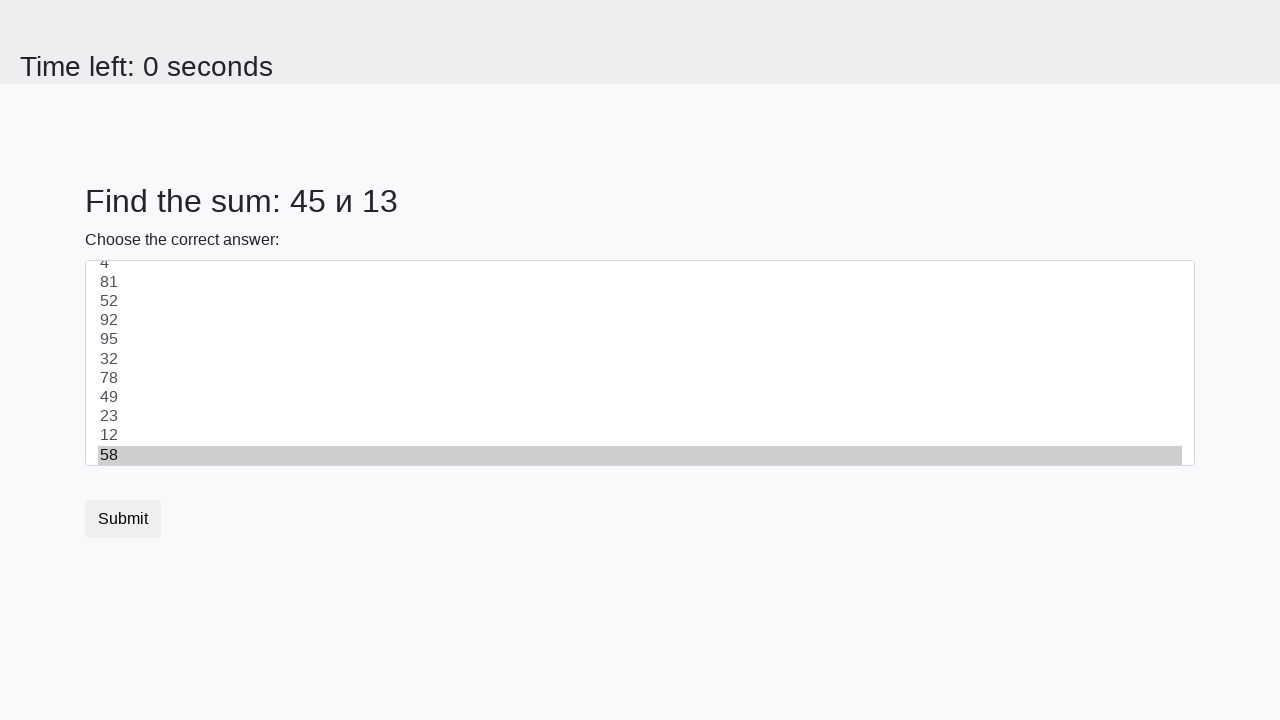

Clicked submit button at (123, 519) on .btn.btn-default
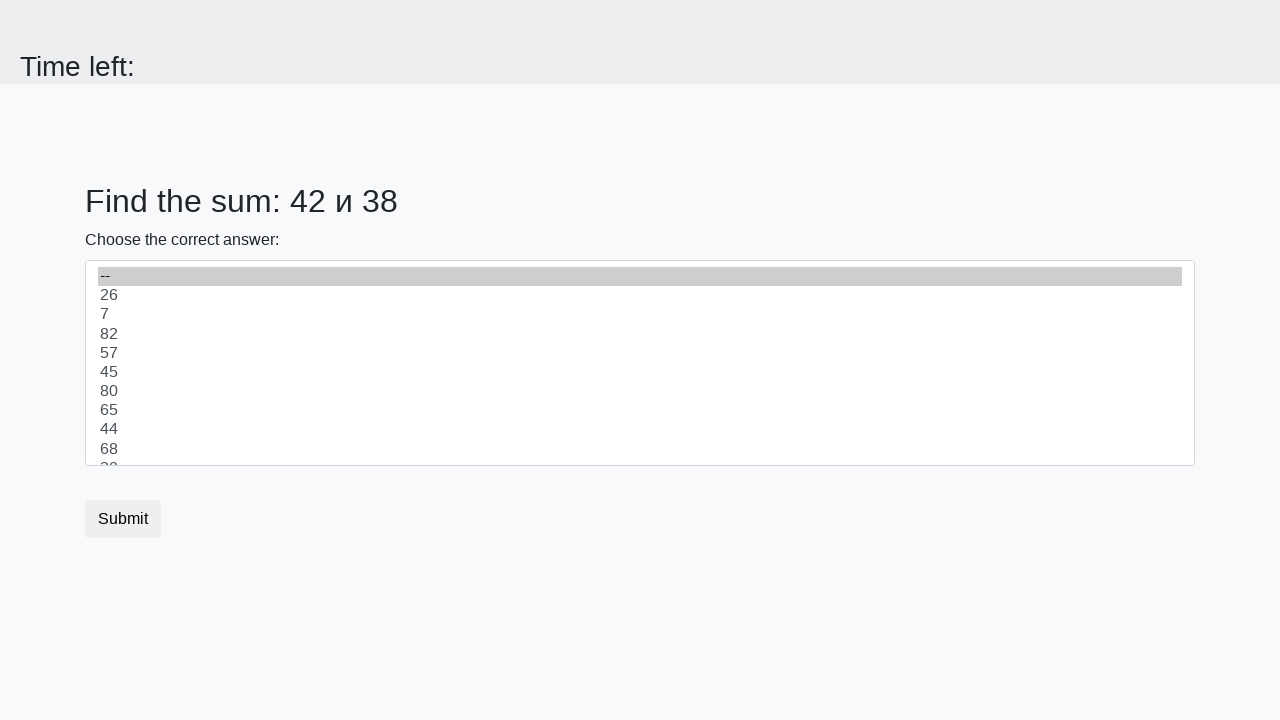

Waited 2 seconds for page to process submission
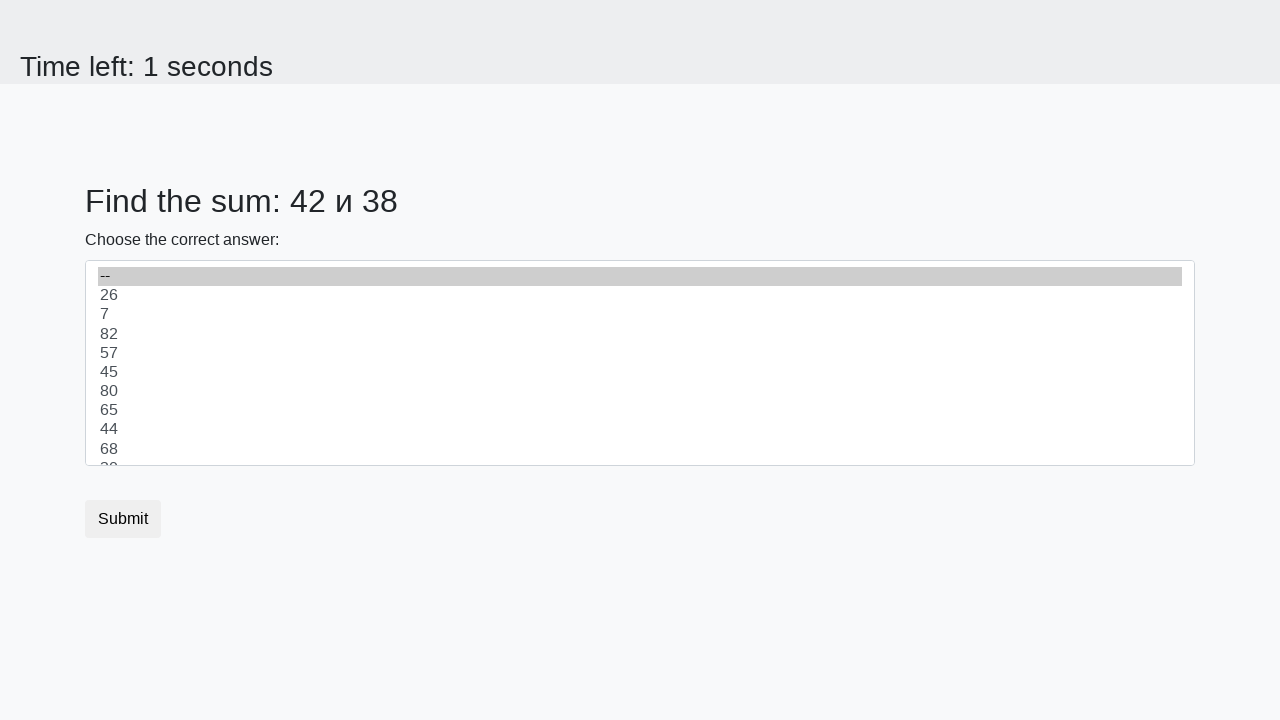

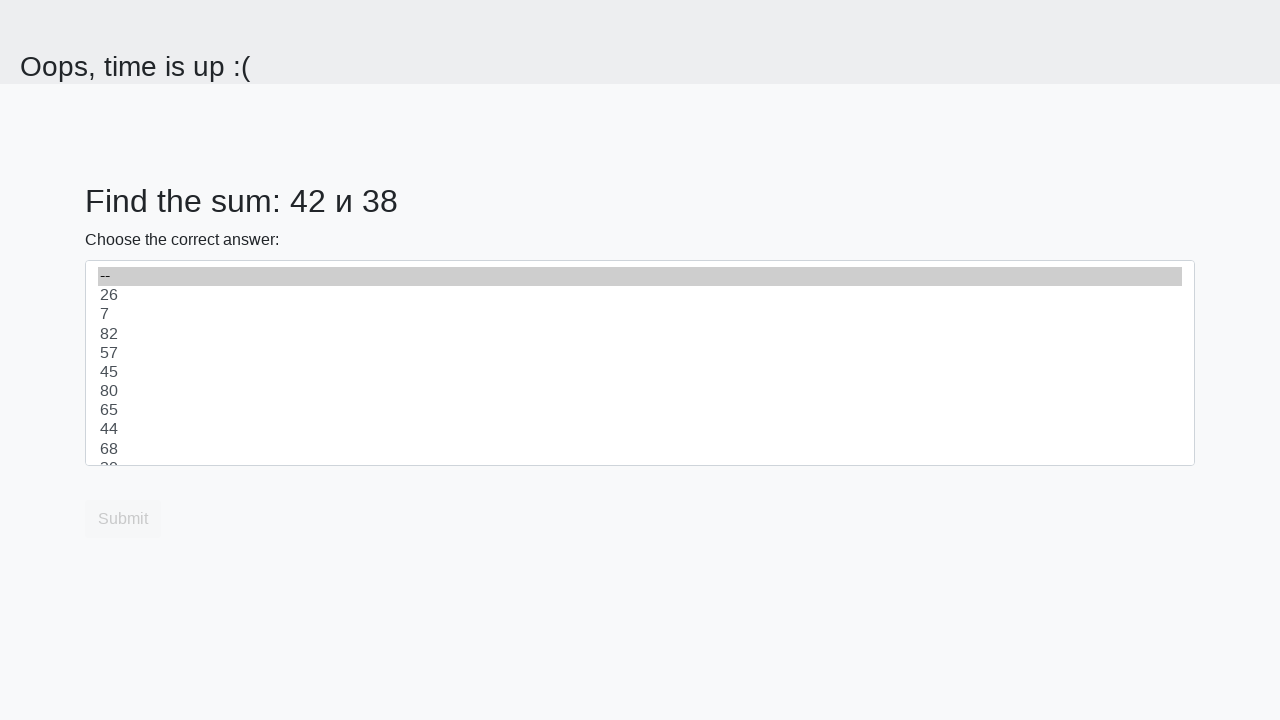